Tests that edits are saved when the input loses focus (blur event)

Starting URL: https://demo.playwright.dev/todomvc

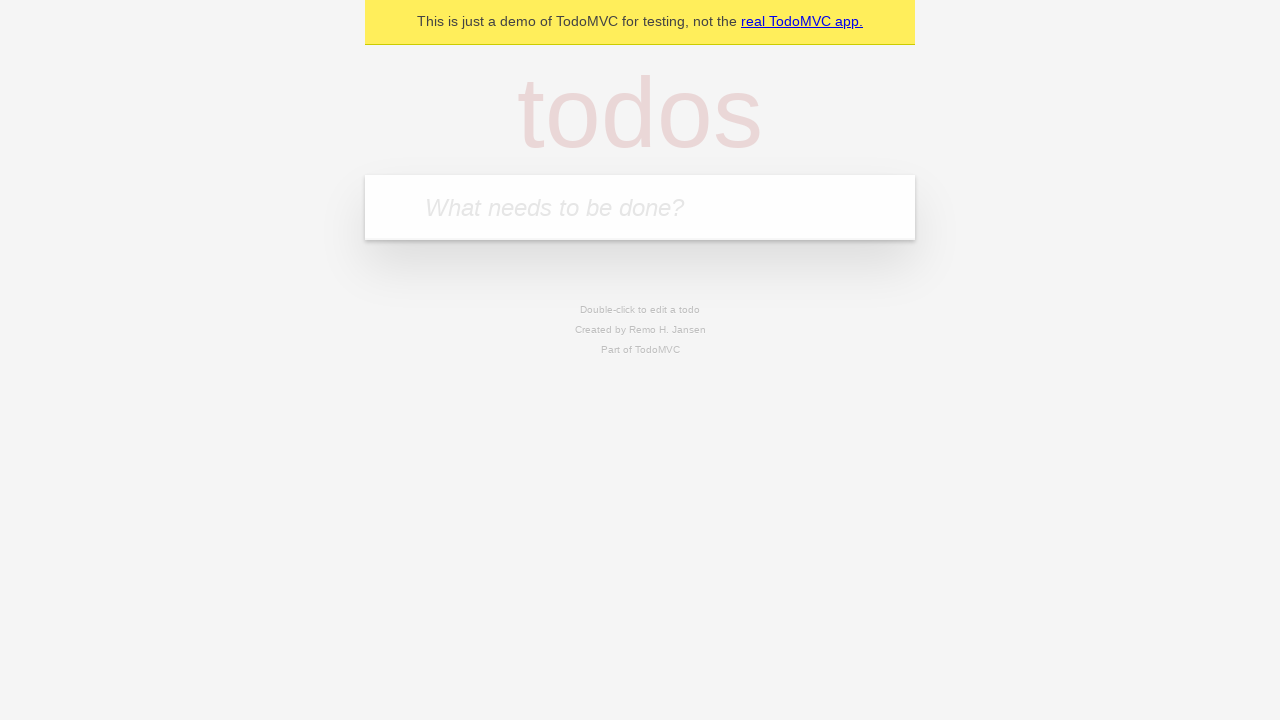

Filled first todo input with 'buy some cheese' on internal:attr=[placeholder="What needs to be done?"i]
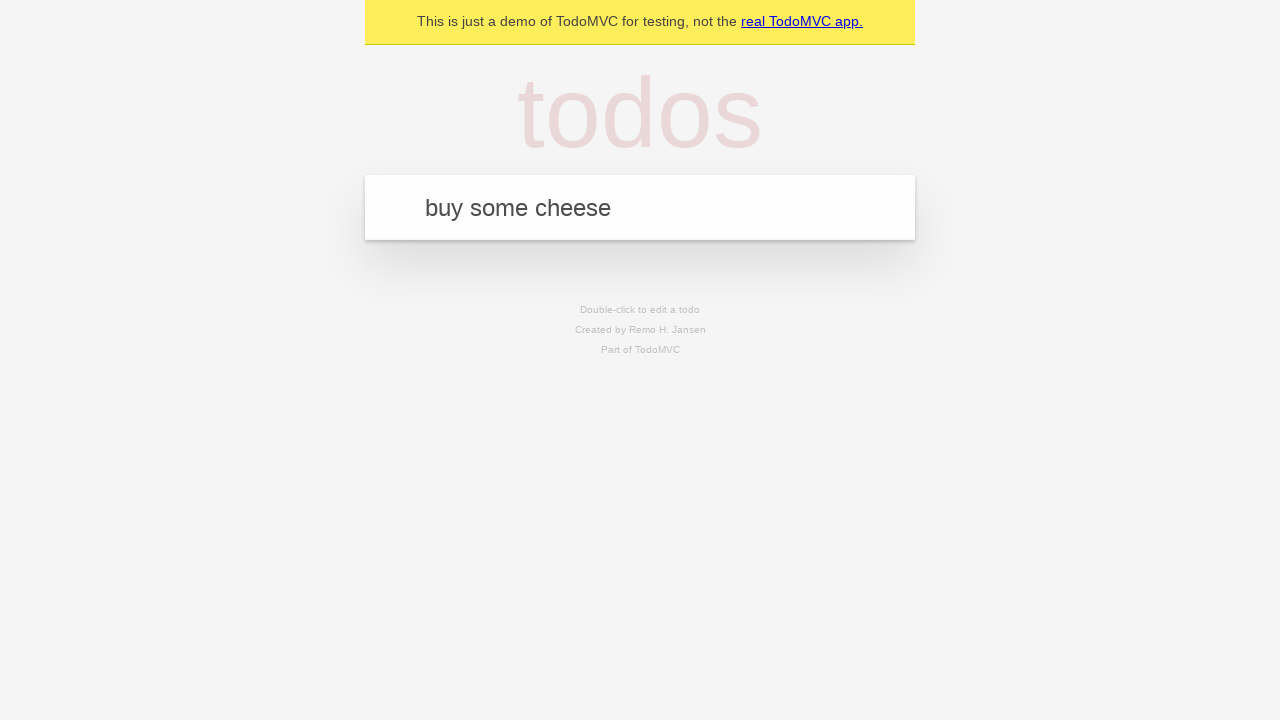

Pressed Enter to add first todo on internal:attr=[placeholder="What needs to be done?"i]
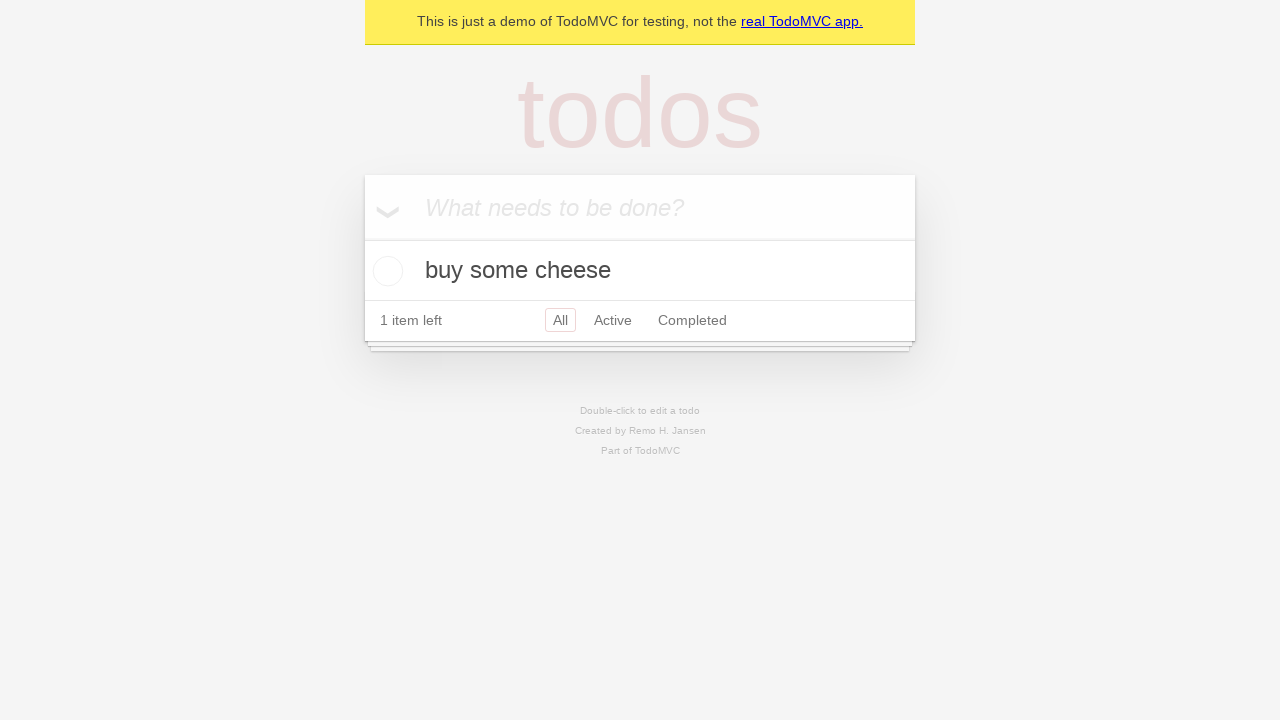

Filled second todo input with 'feed the cat' on internal:attr=[placeholder="What needs to be done?"i]
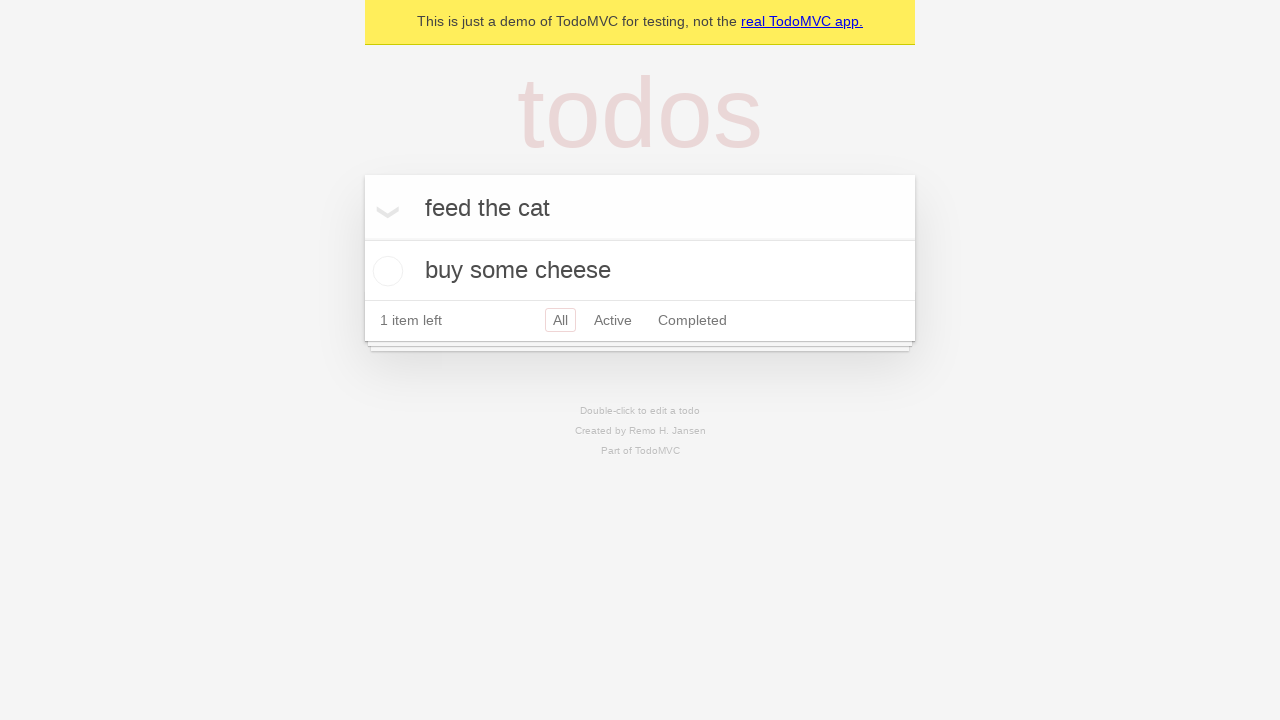

Pressed Enter to add second todo on internal:attr=[placeholder="What needs to be done?"i]
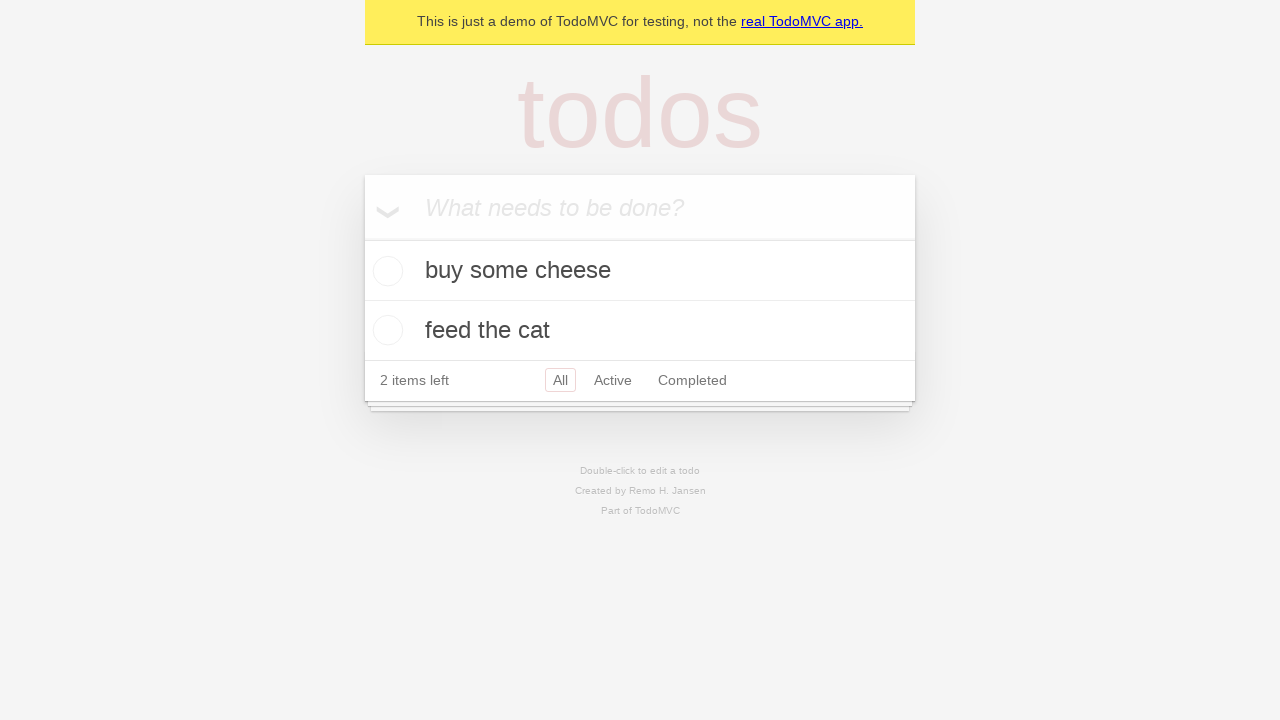

Filled third todo input with 'book a doctors appointment' on internal:attr=[placeholder="What needs to be done?"i]
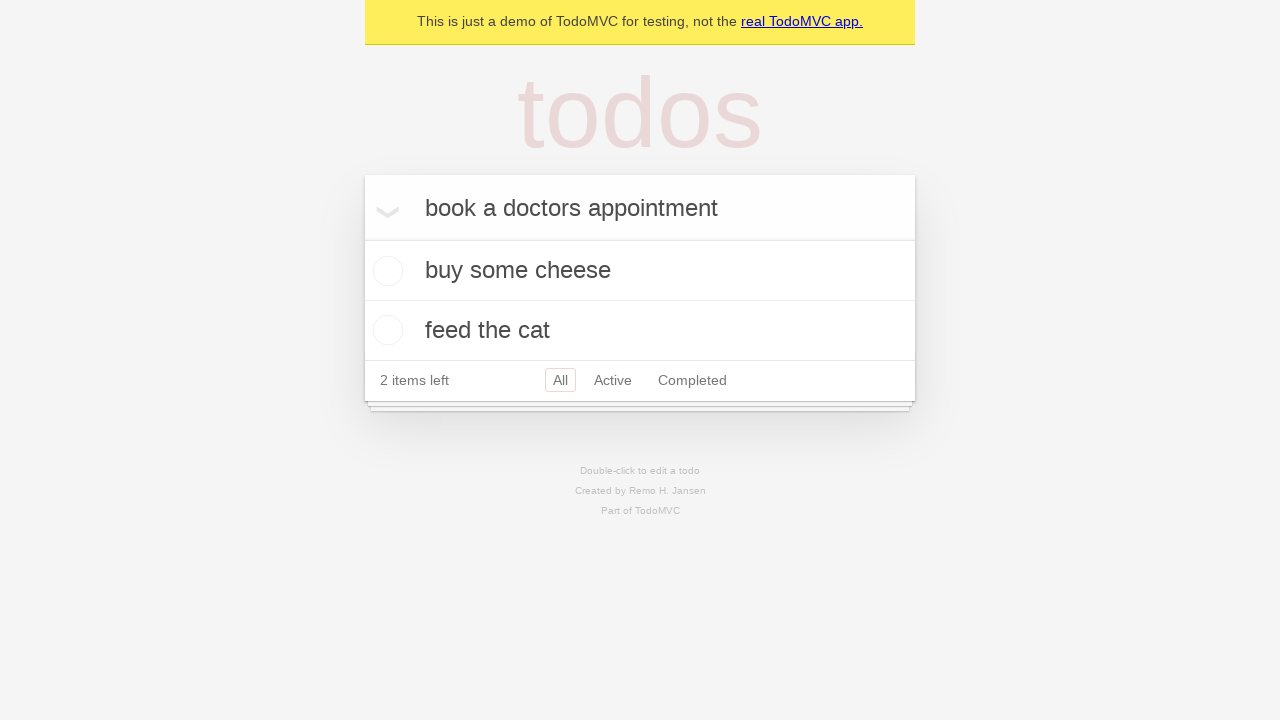

Pressed Enter to add third todo on internal:attr=[placeholder="What needs to be done?"i]
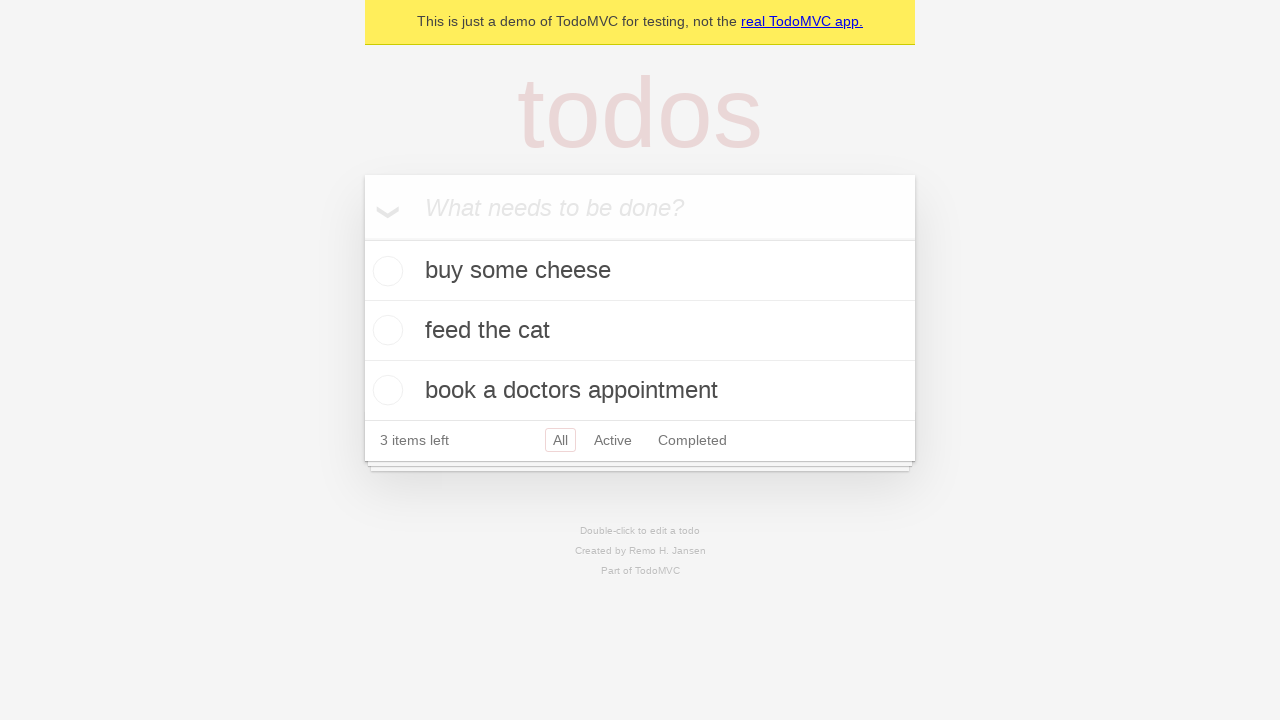

Waited for all three todo items to be added
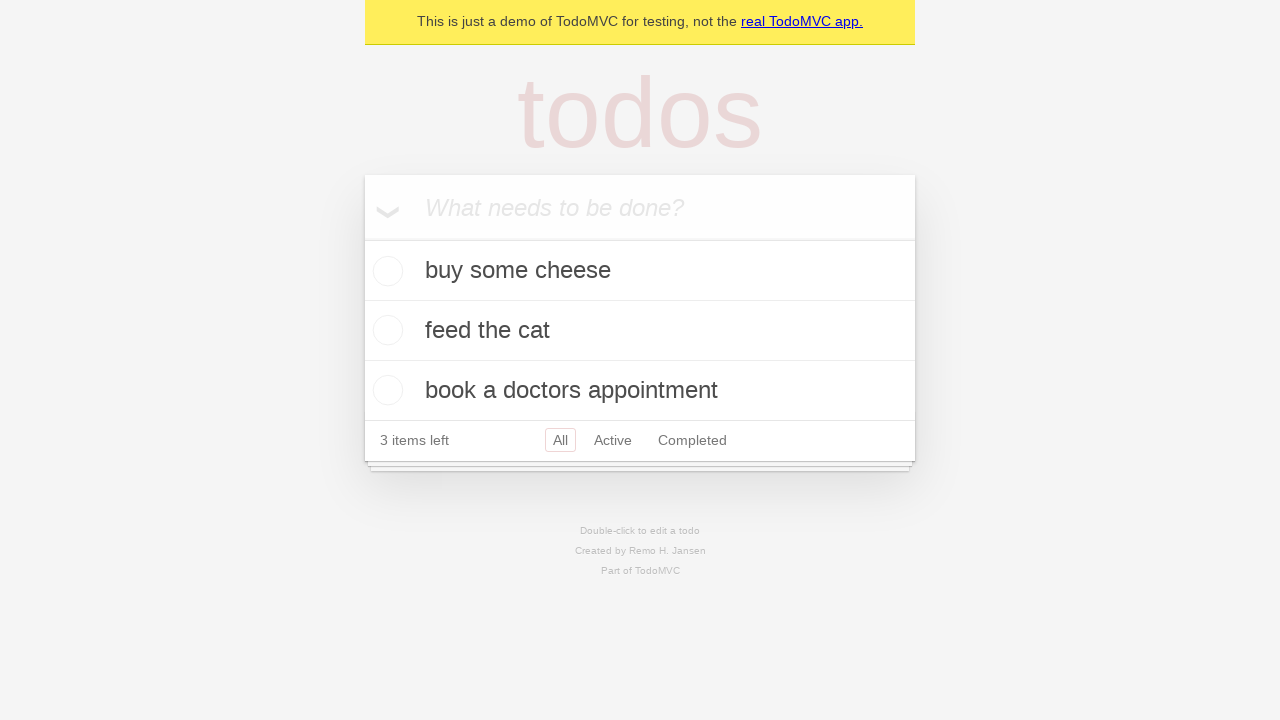

Double-clicked on second todo item to enter edit mode at (640, 331) on internal:testid=[data-testid="todo-item"s] >> nth=1
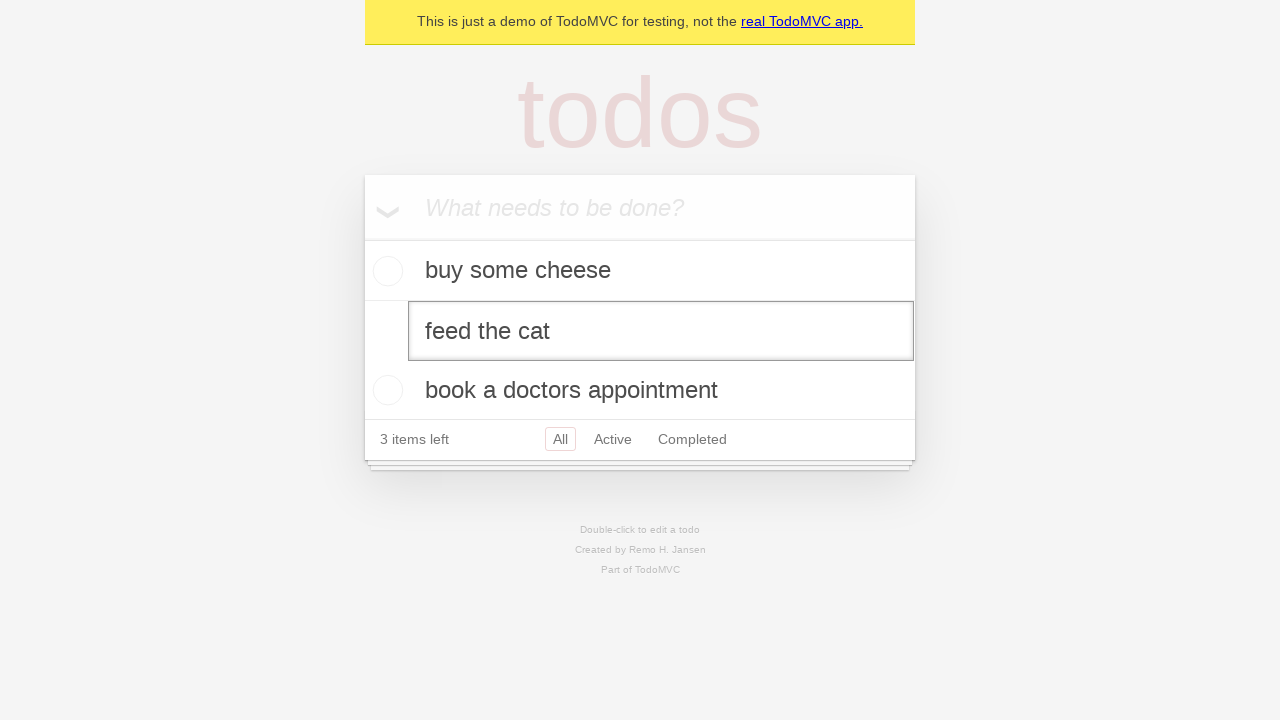

Filled edit field with 'buy some sausages' on internal:testid=[data-testid="todo-item"s] >> nth=1 >> internal:role=textbox[nam
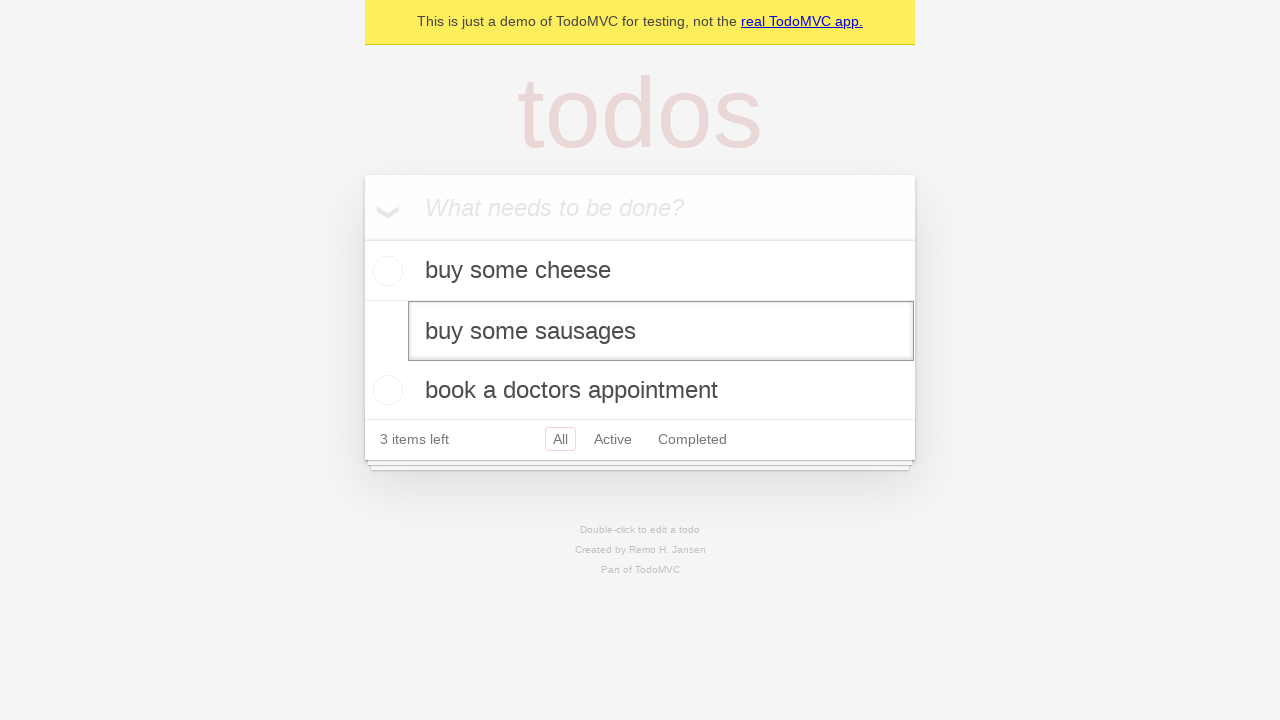

Dispatched blur event to save edited todo on blur
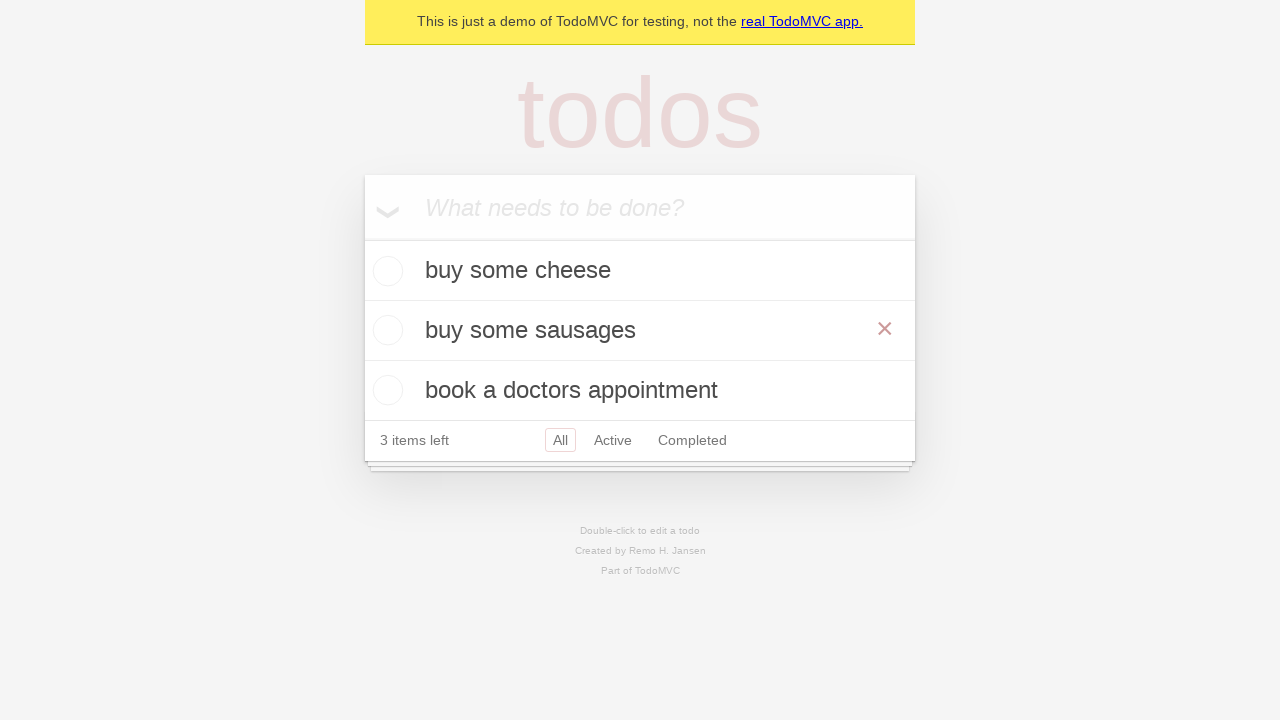

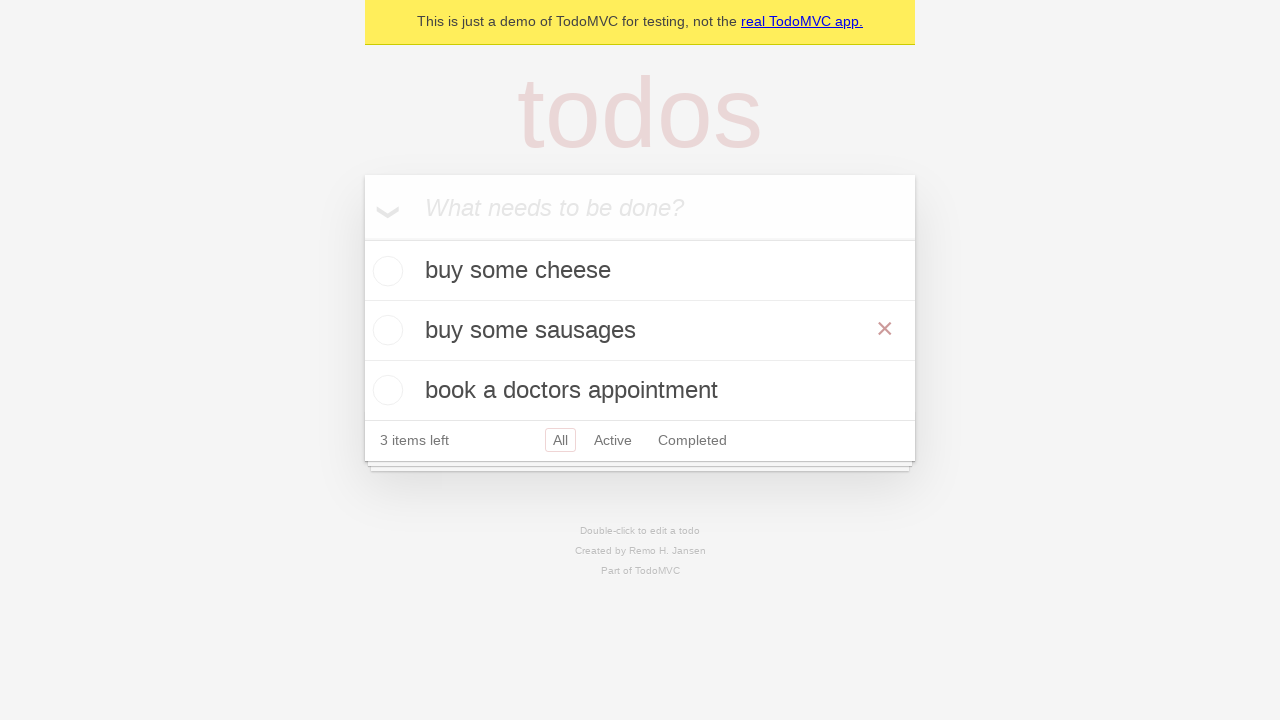